Tests jQuery dropdown/combo tree functionality by clicking the input box to open the dropdown and then clicking through all available choice options

Starting URL: https://www.jqueryscript.net/demo/Drop-Down-Combo-Tree/

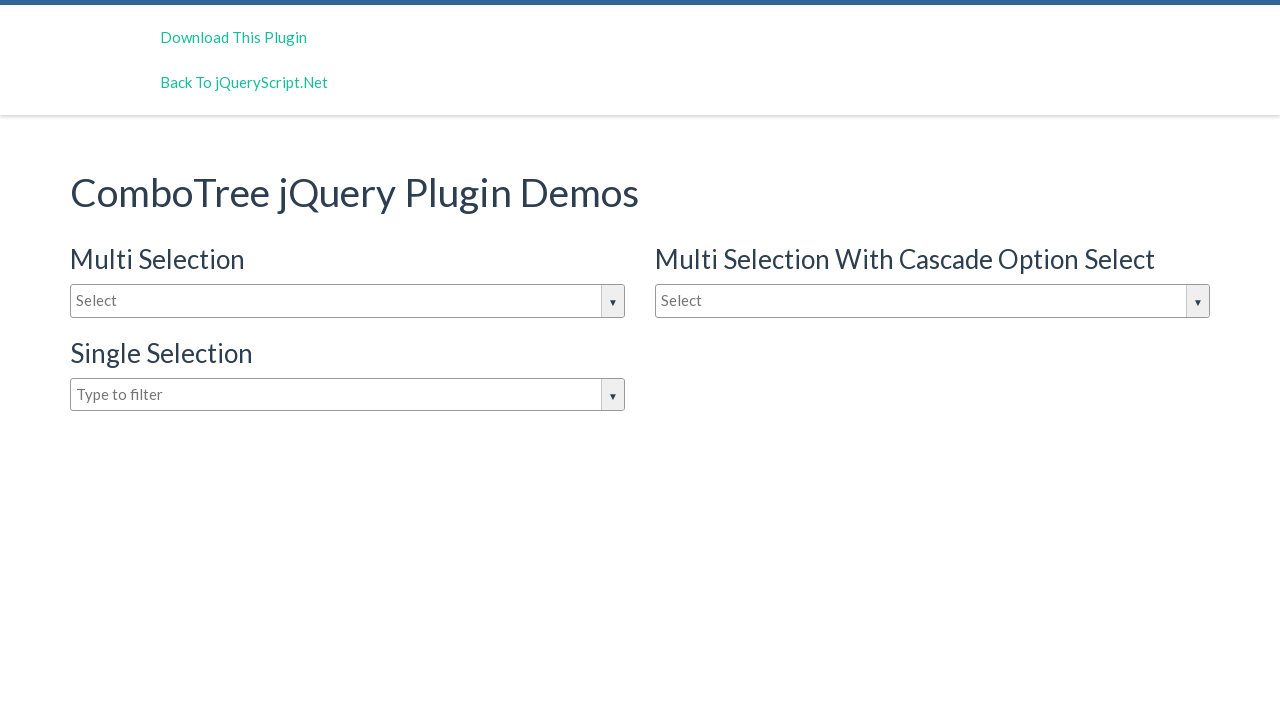

Clicked input box to open jQuery dropdown at (348, 301) on input#justAnInputBox
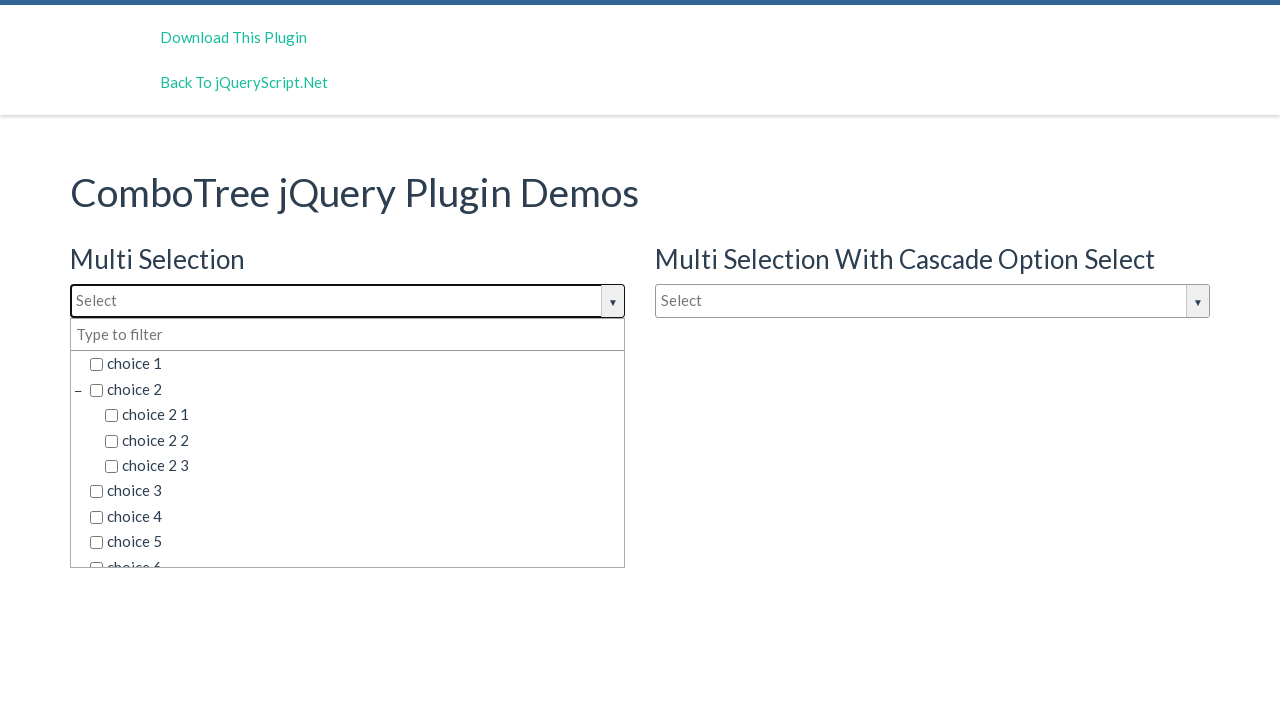

Dropdown options appeared and loaded
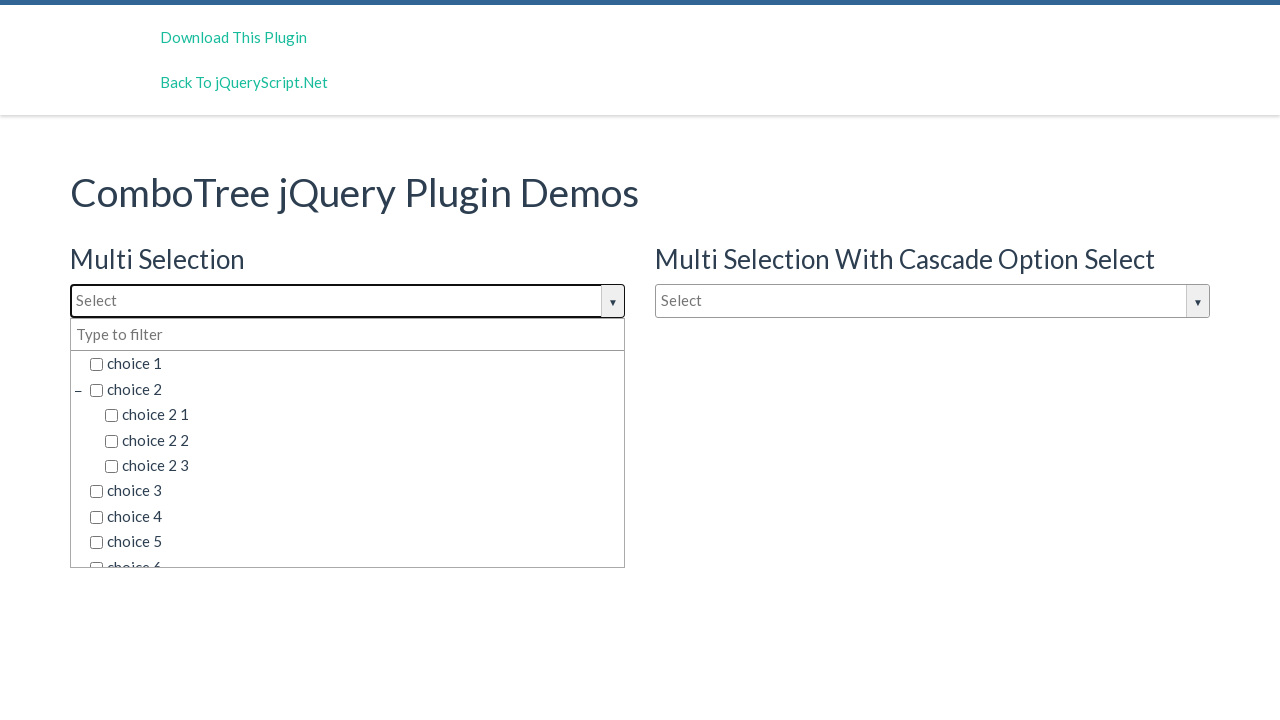

Retrieved all 45 available dropdown options
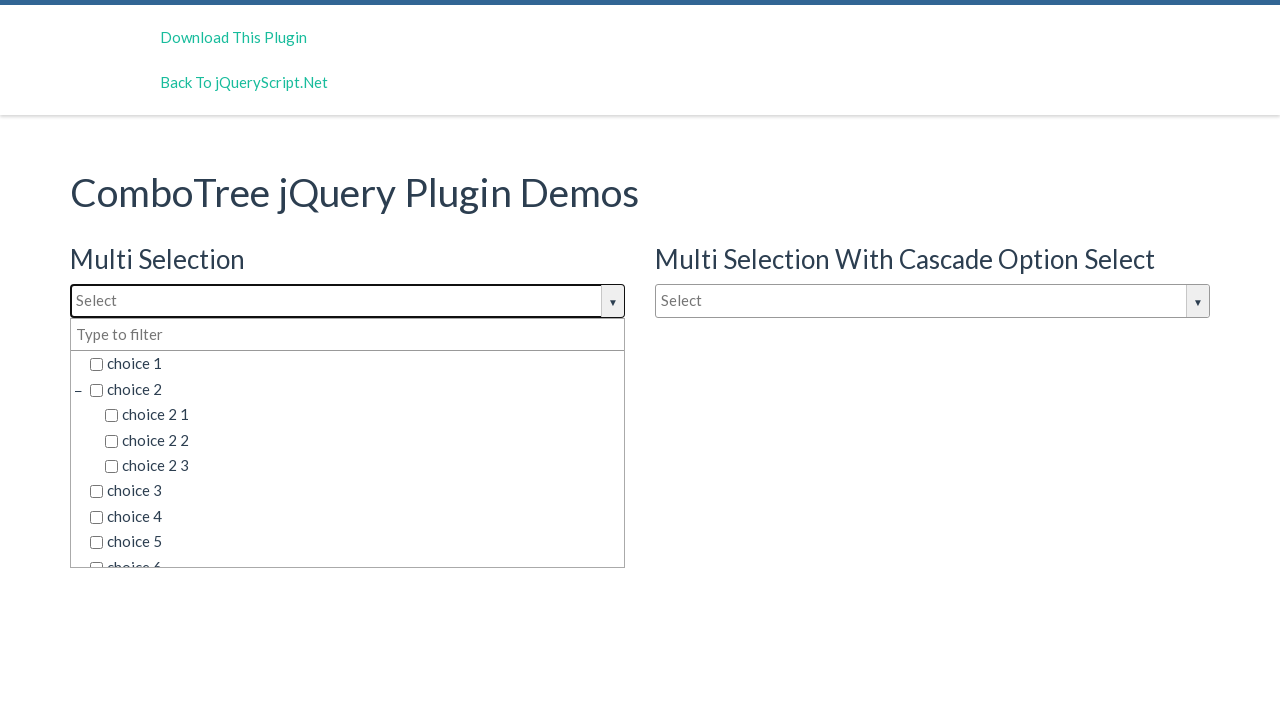

Clicked a dropdown option at (355, 364) on span.comboTreeItemTitle >> nth=0
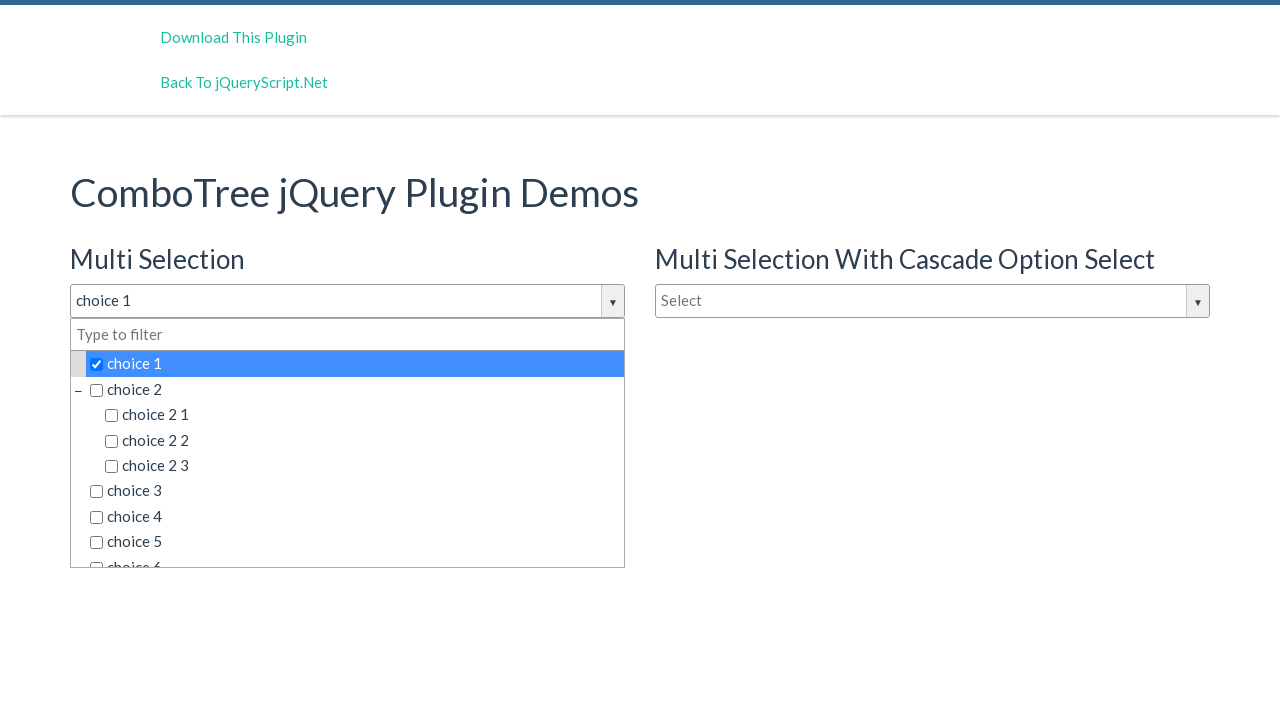

Clicked a dropdown option at (355, 389) on span.comboTreeItemTitle >> nth=1
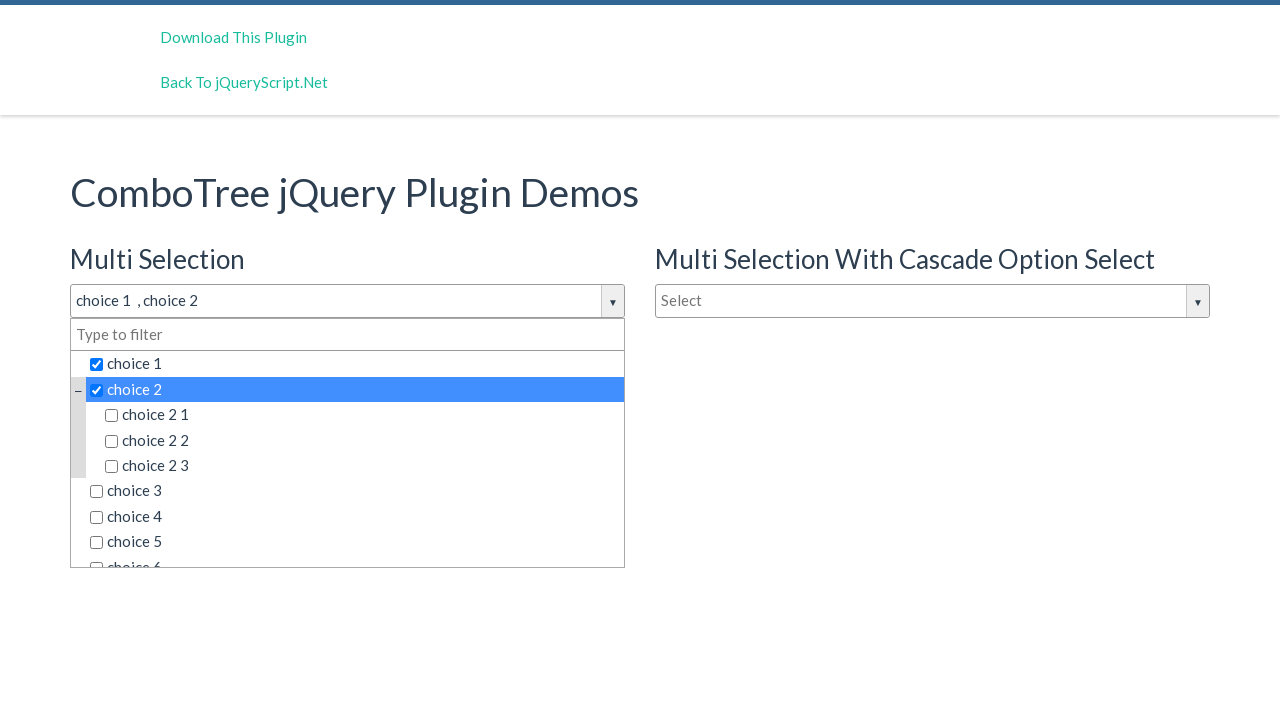

Clicked a dropdown option at (362, 415) on span.comboTreeItemTitle >> nth=2
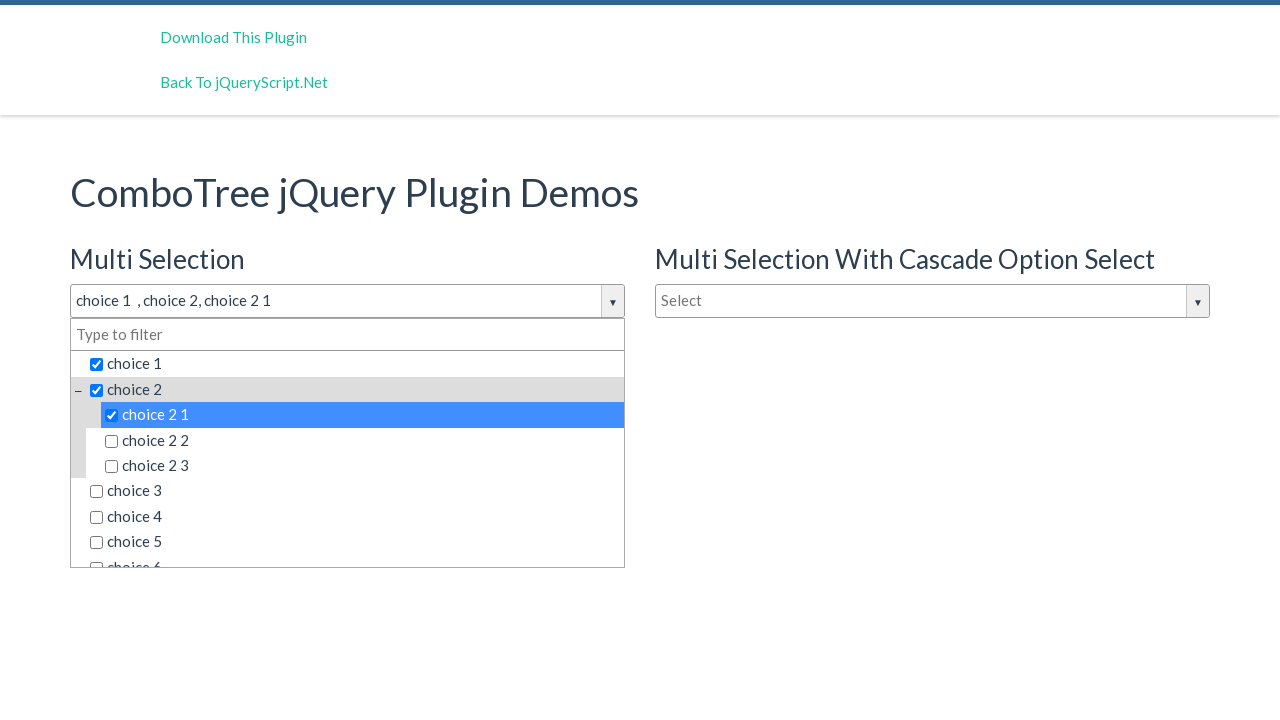

Clicked a dropdown option at (362, 440) on span.comboTreeItemTitle >> nth=3
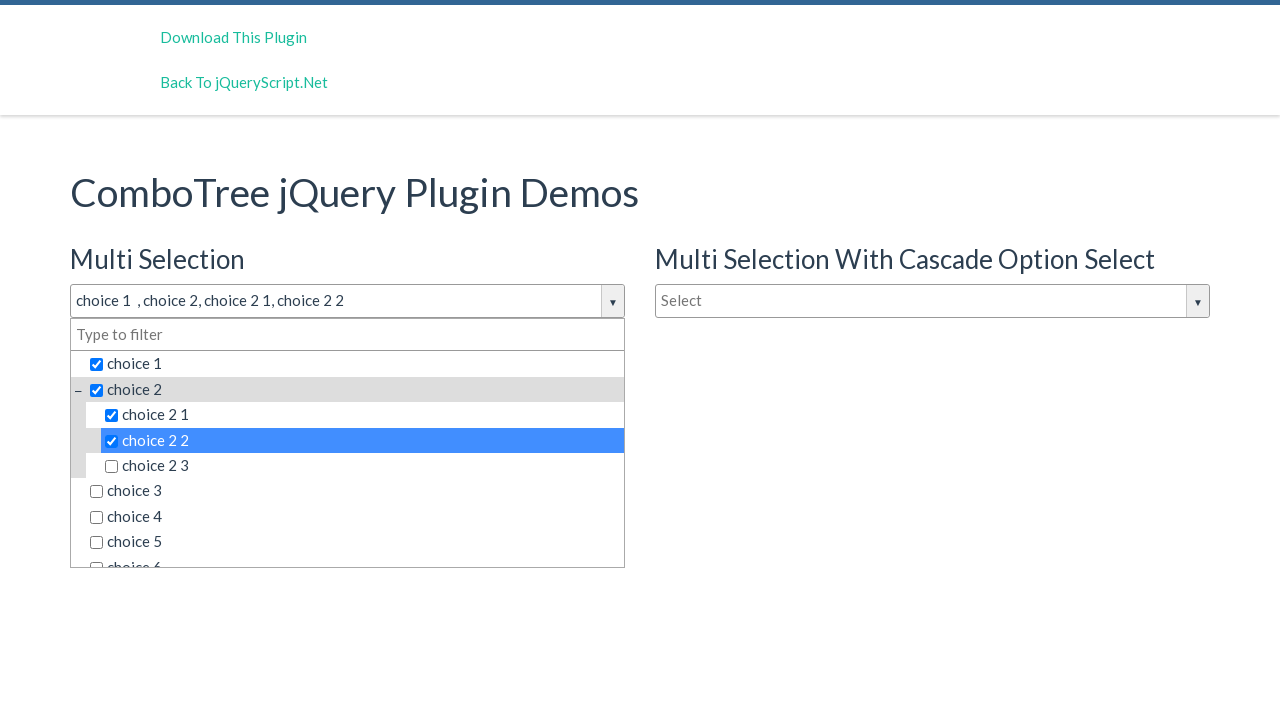

Clicked a dropdown option at (362, 466) on span.comboTreeItemTitle >> nth=4
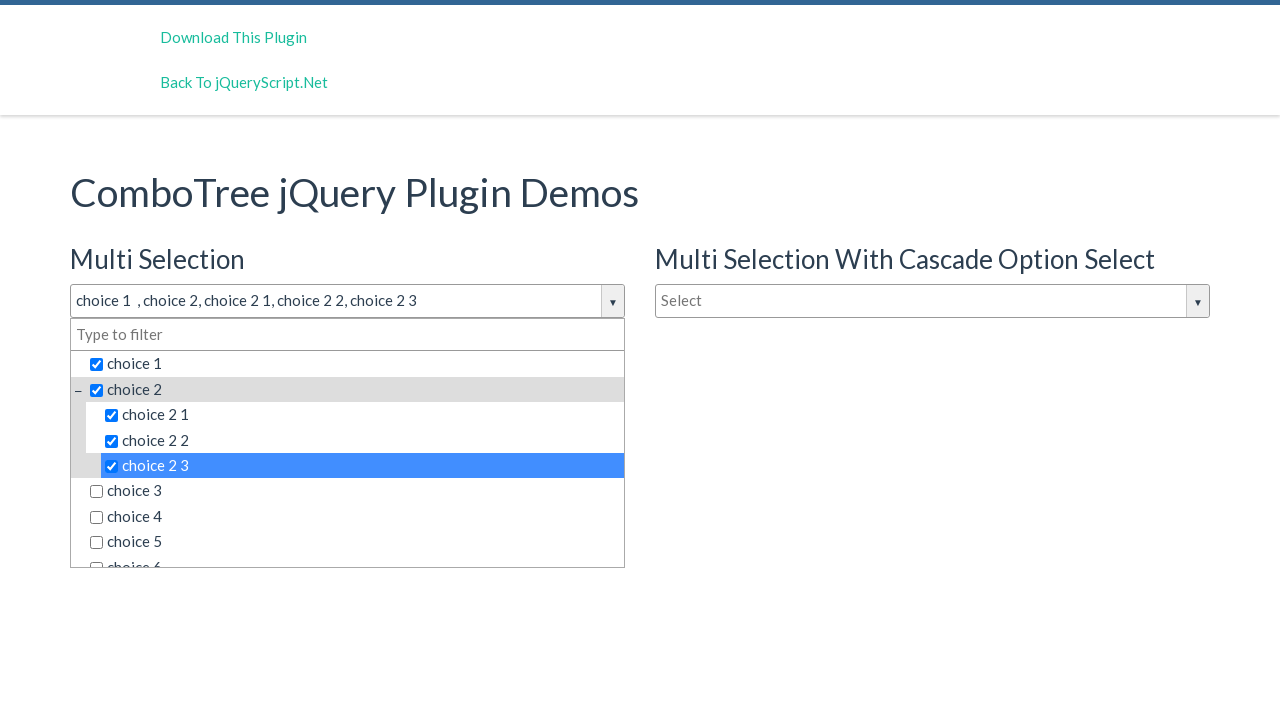

Clicked a dropdown option at (355, 491) on span.comboTreeItemTitle >> nth=5
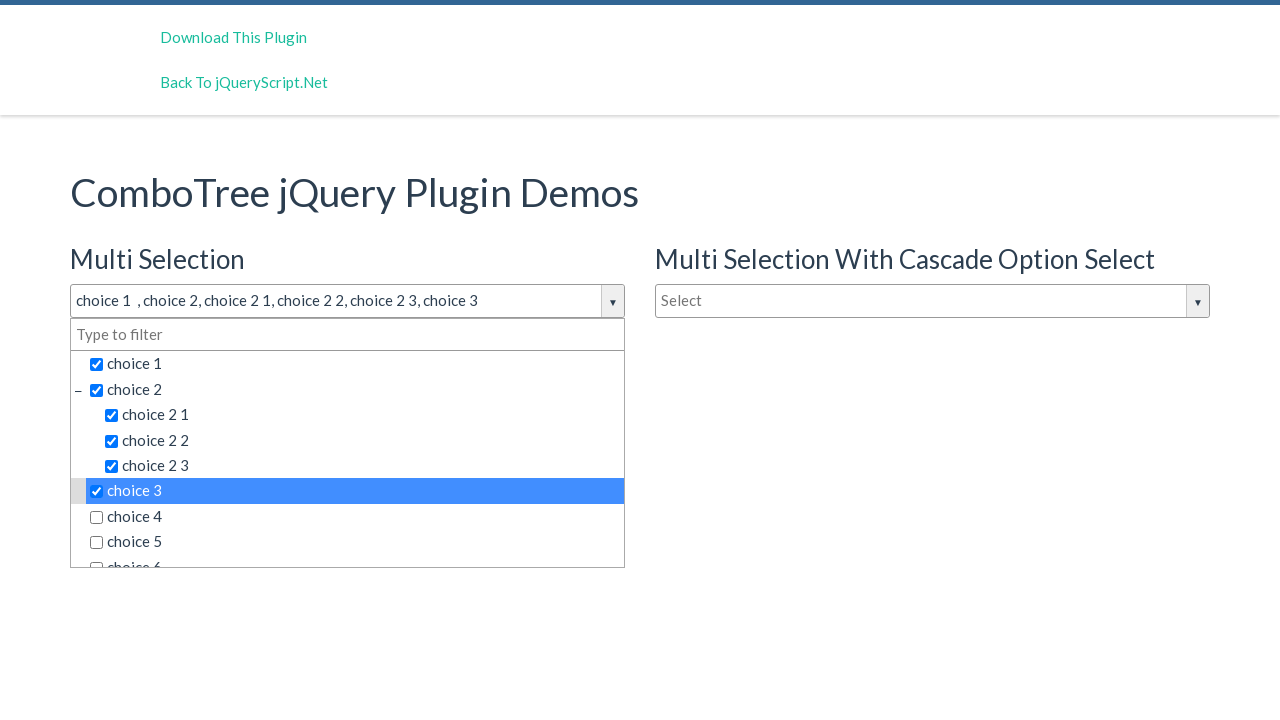

Clicked a dropdown option at (355, 517) on span.comboTreeItemTitle >> nth=6
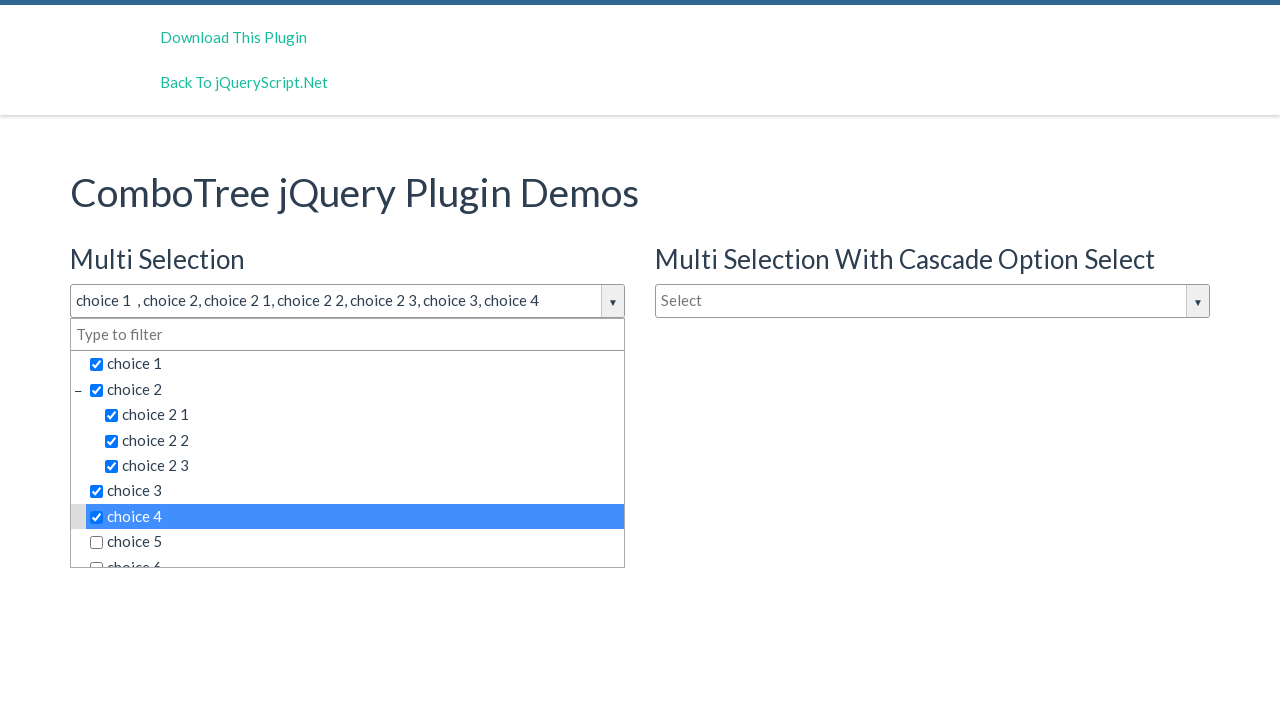

Clicked a dropdown option at (355, 542) on span.comboTreeItemTitle >> nth=7
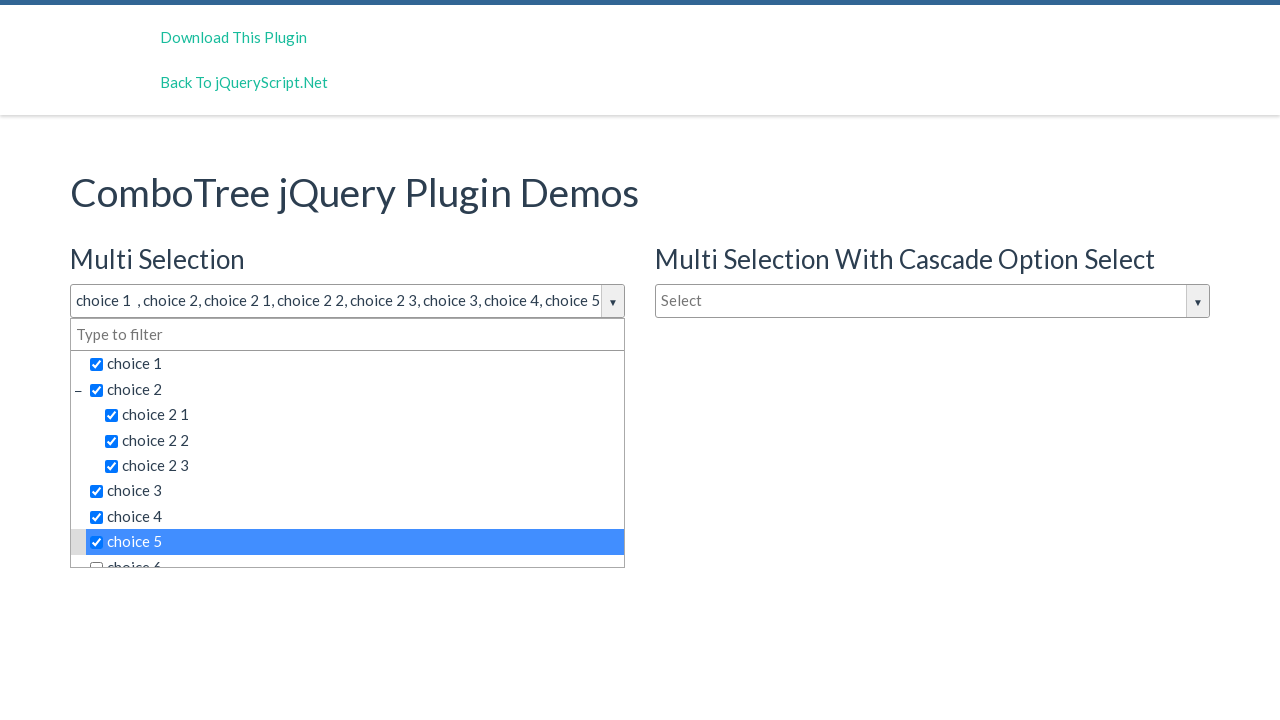

Clicked a dropdown option at (355, 554) on span.comboTreeItemTitle >> nth=8
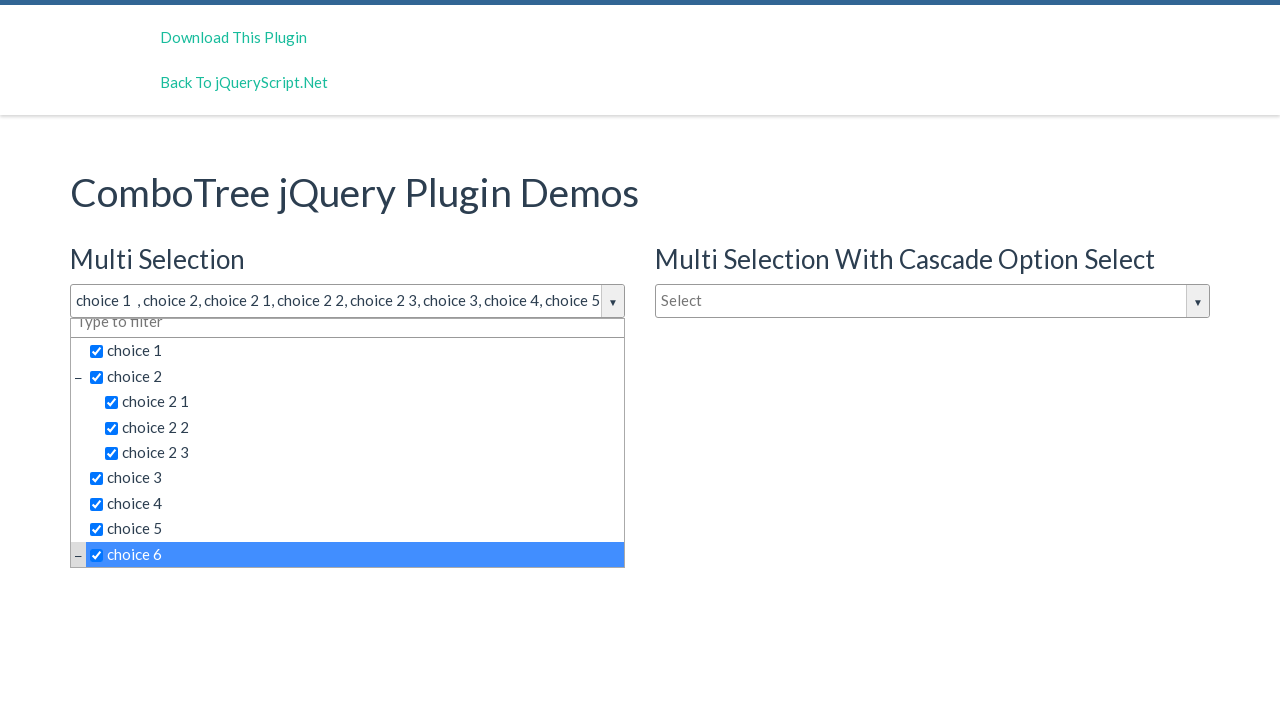

Clicked a dropdown option at (362, 443) on span.comboTreeItemTitle >> nth=9
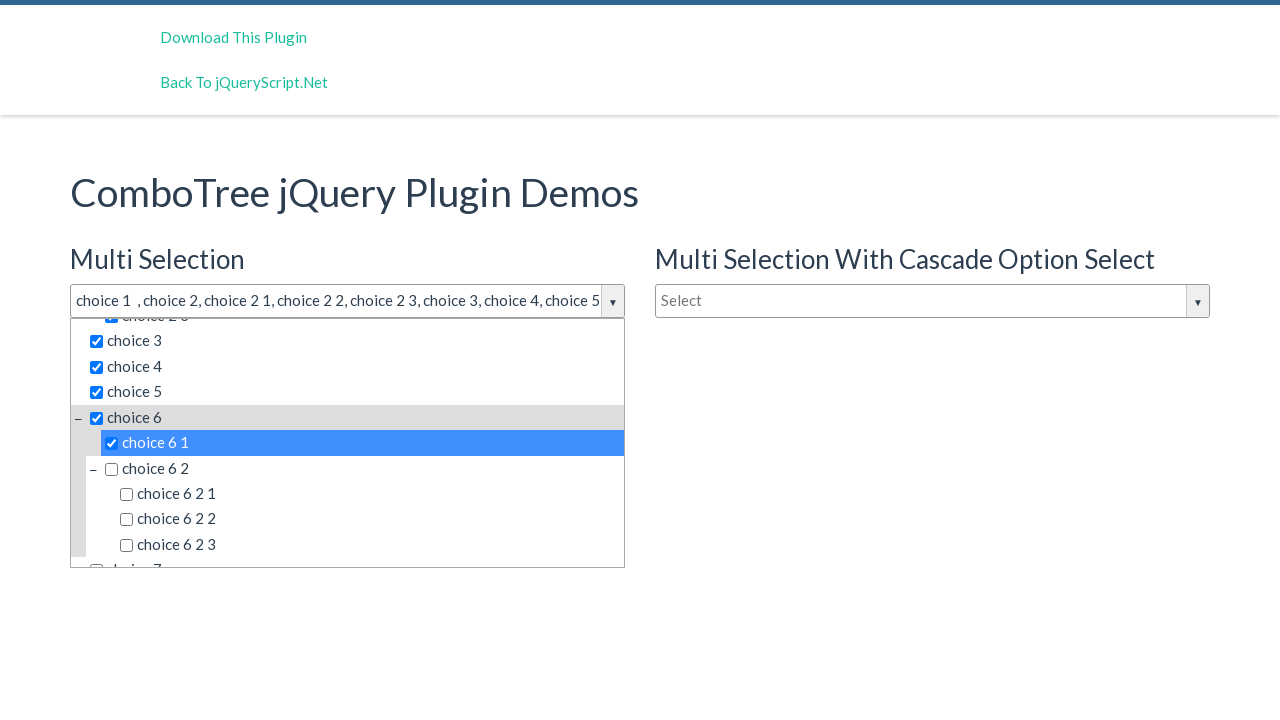

Clicked a dropdown option at (362, 468) on span.comboTreeItemTitle >> nth=10
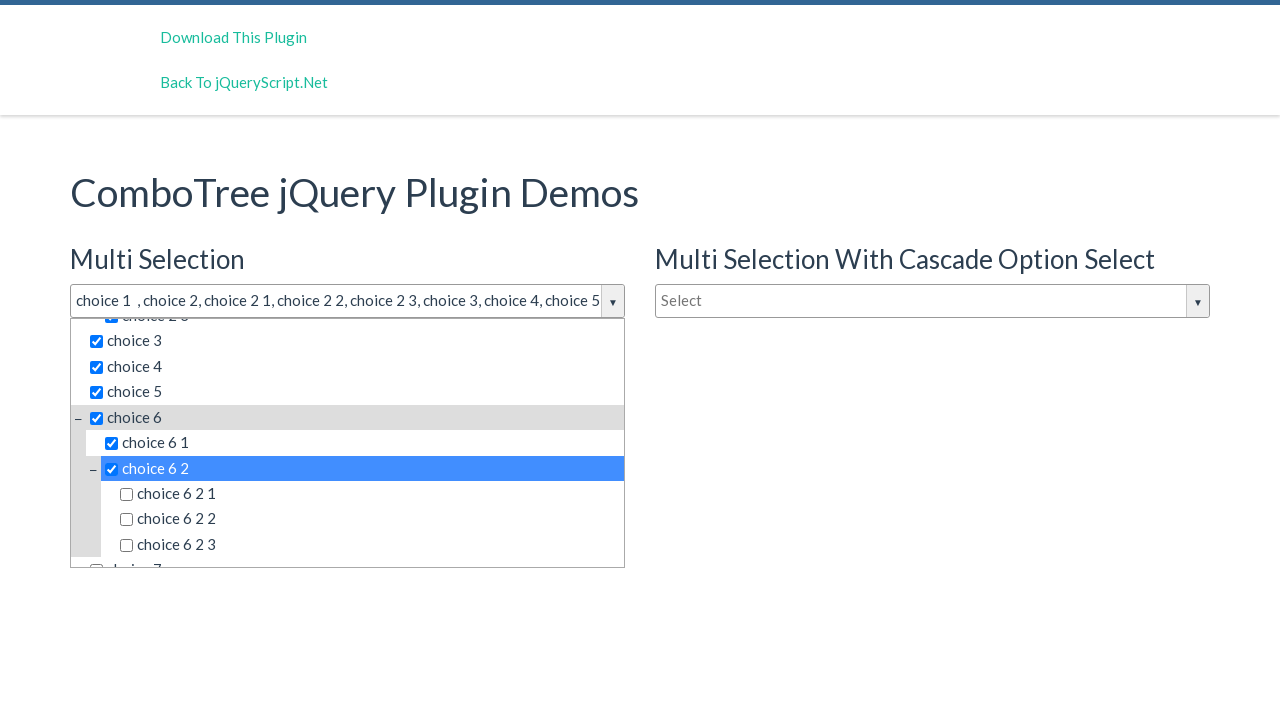

Clicked a dropdown option at (370, 494) on span.comboTreeItemTitle >> nth=11
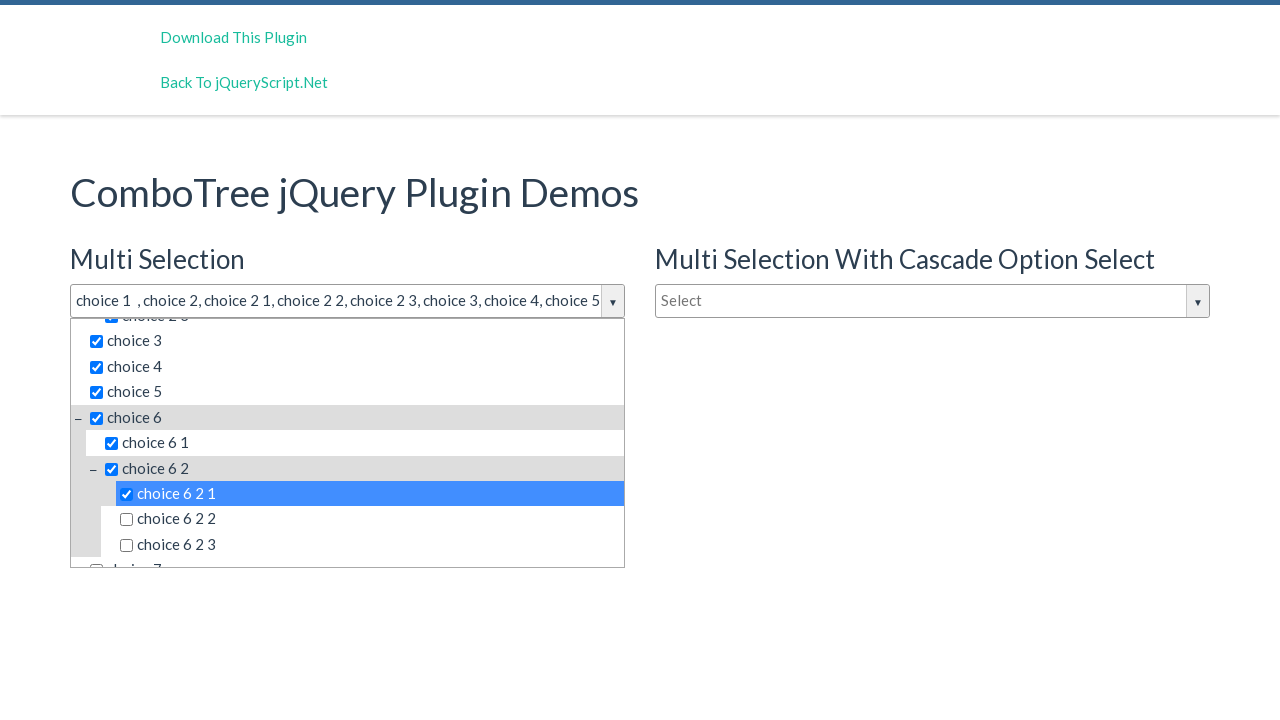

Clicked a dropdown option at (370, 519) on span.comboTreeItemTitle >> nth=12
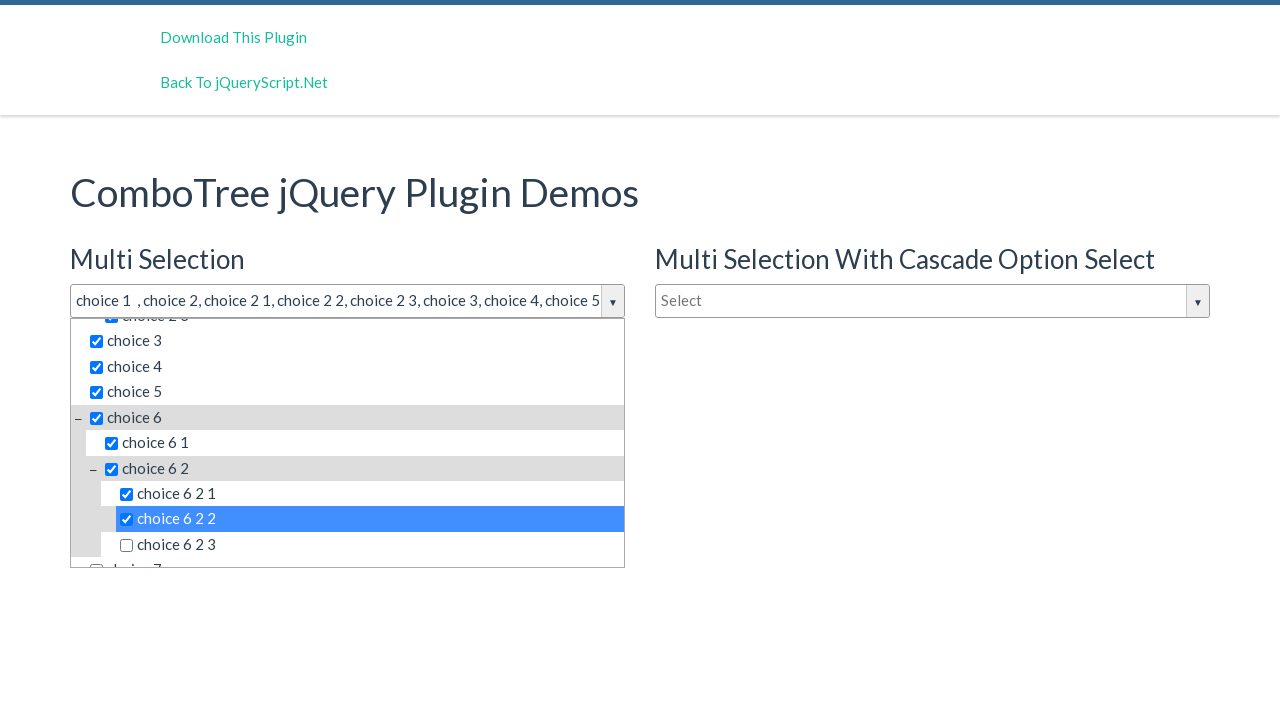

Clicked a dropdown option at (370, 545) on span.comboTreeItemTitle >> nth=13
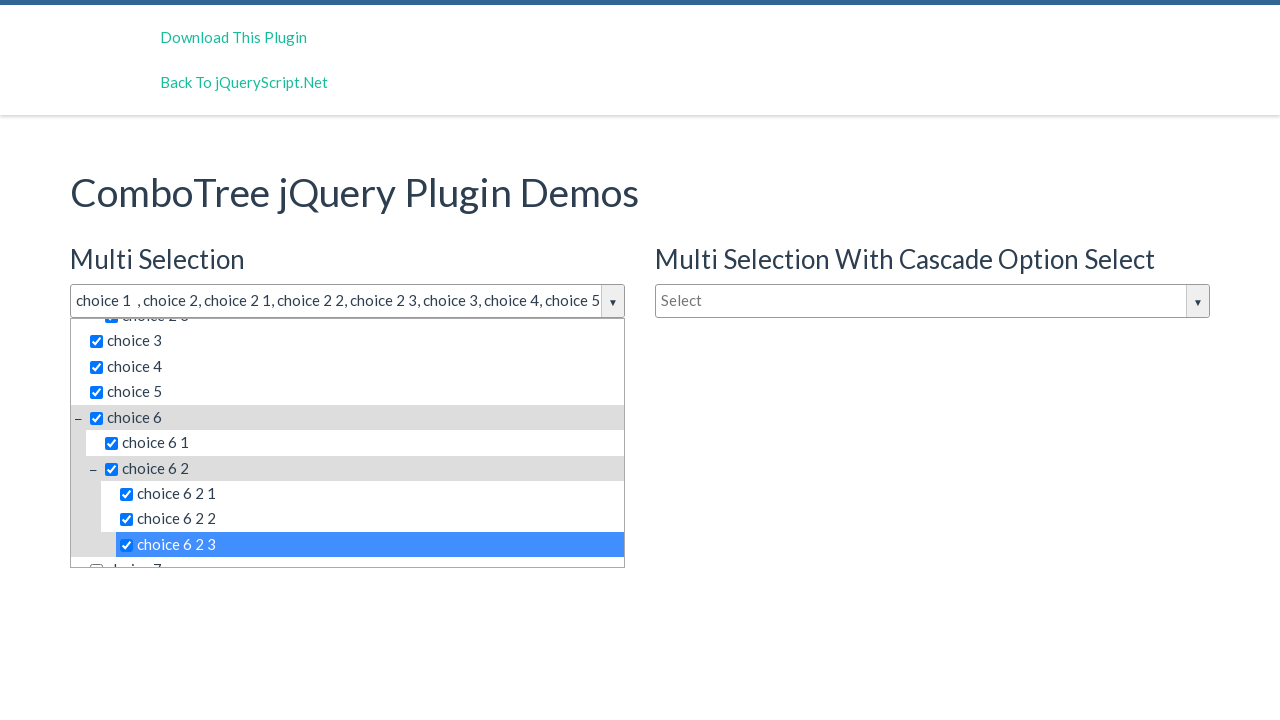

Clicked a dropdown option at (355, 554) on span.comboTreeItemTitle >> nth=14
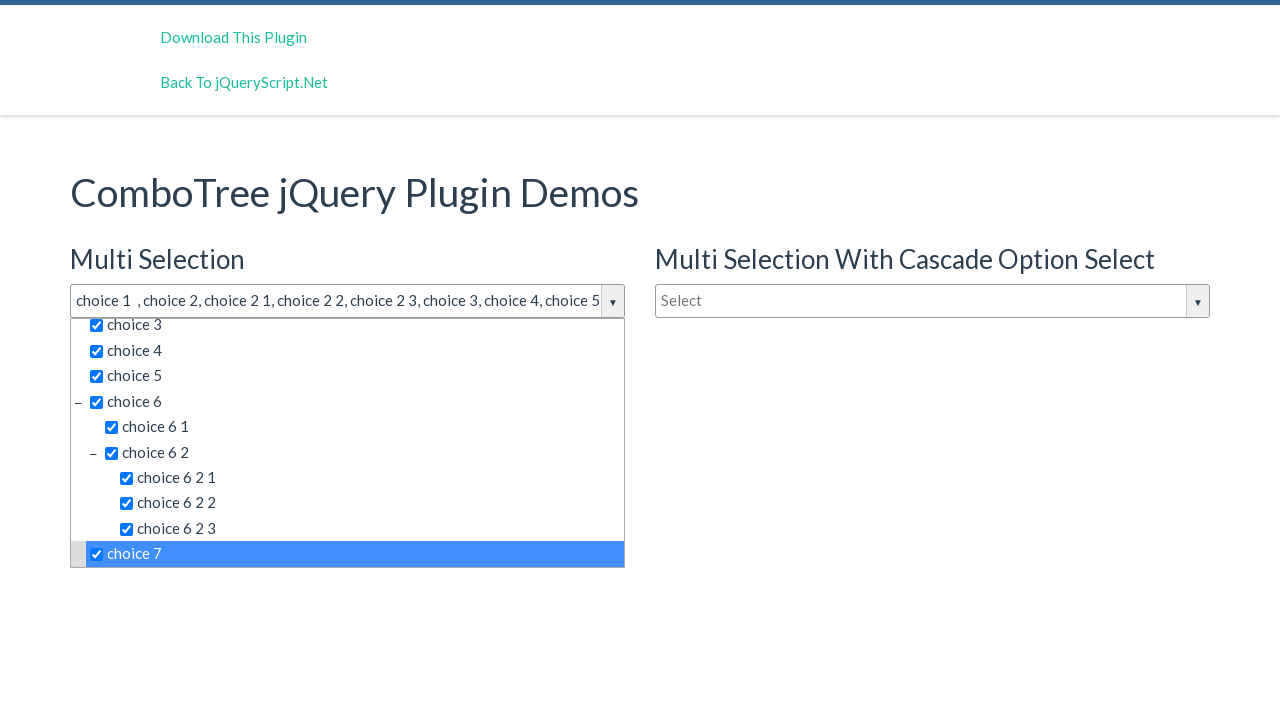

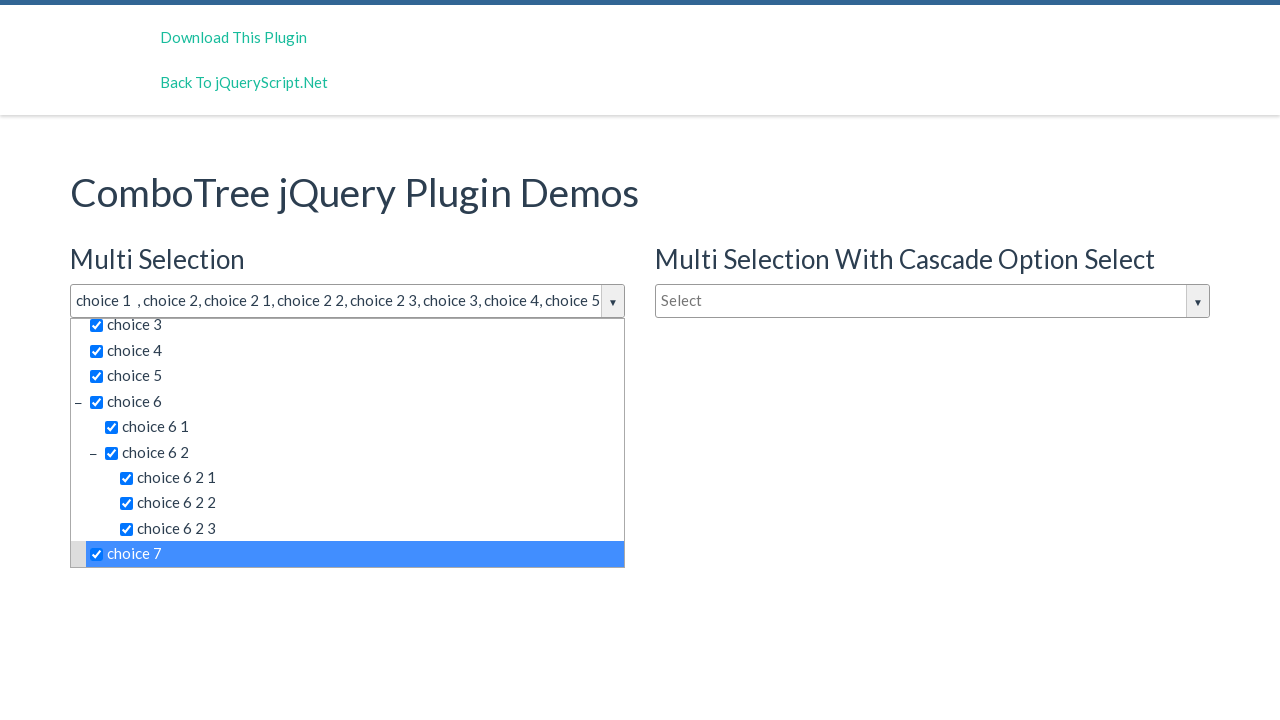